Tests a registration form by filling in first name, second name, and email fields, then submitting and verifying the success message.

Starting URL: http://suninjuly.github.io/registration1.html

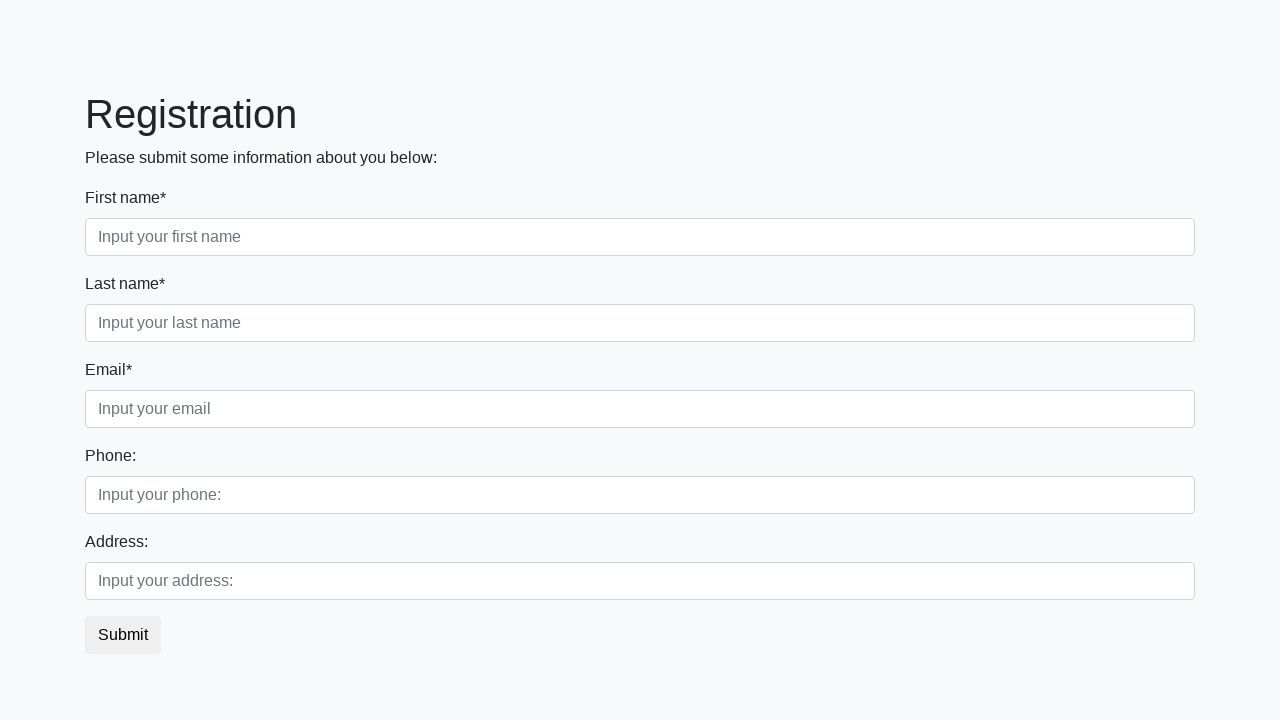

Filled first name field with 'John' on .first
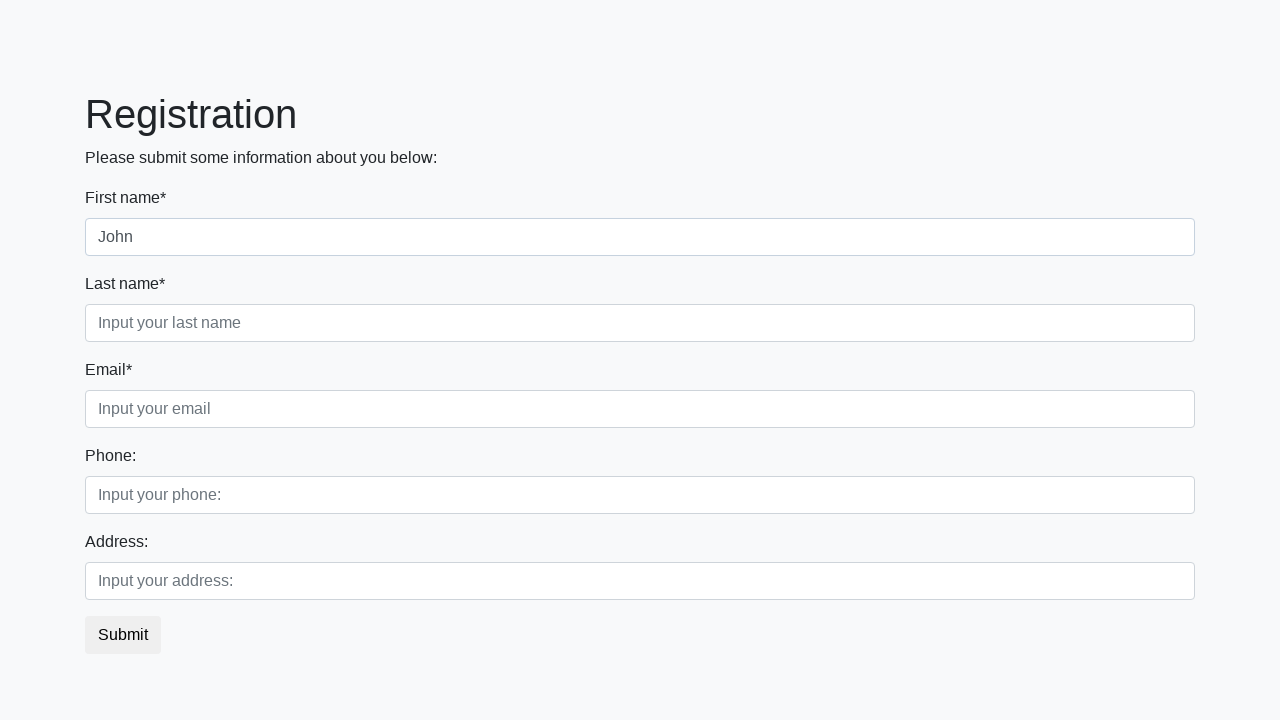

Filled second name field with 'Smith' on .second
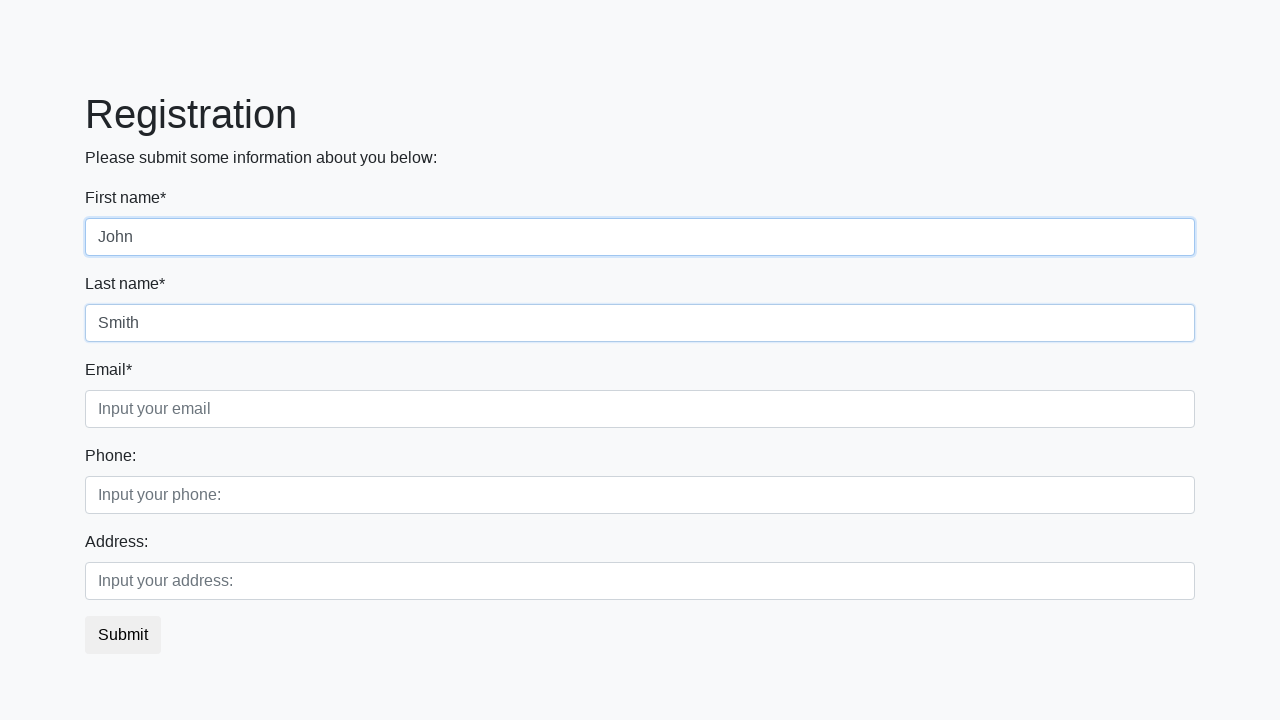

Filled email field with 'john.smith@example.com' on .third
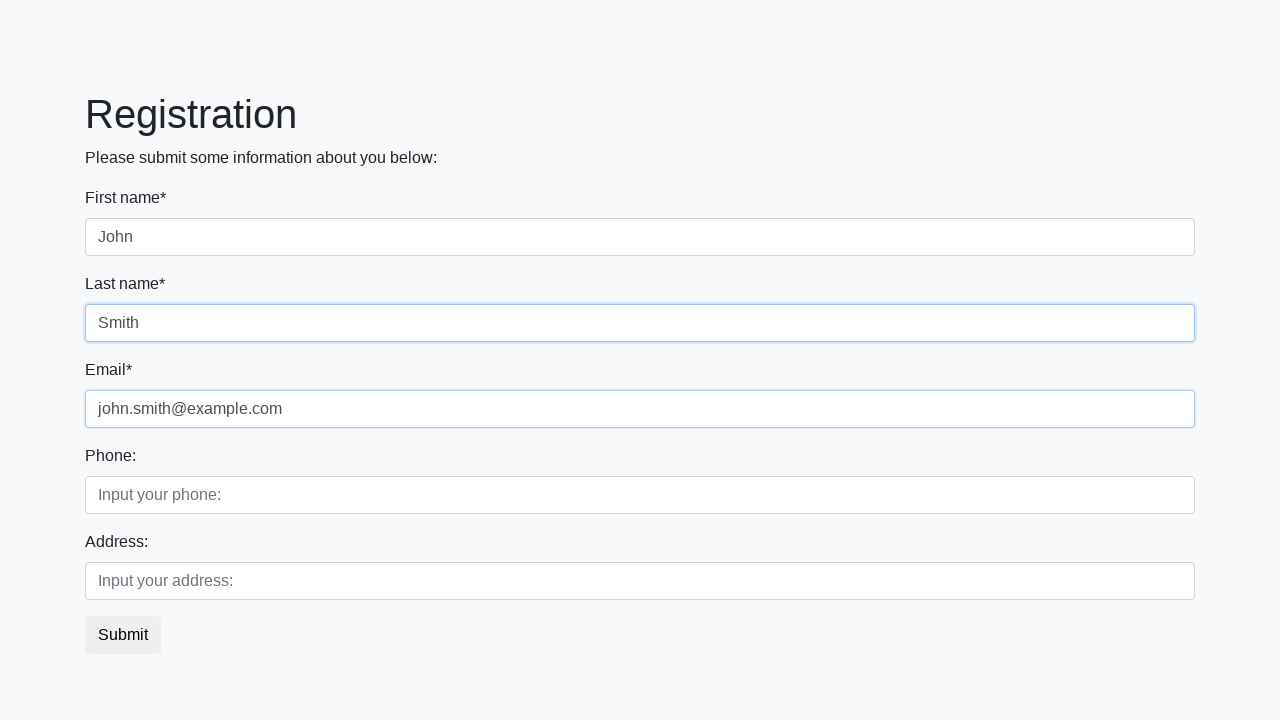

Clicked submit button to register at (123, 635) on button
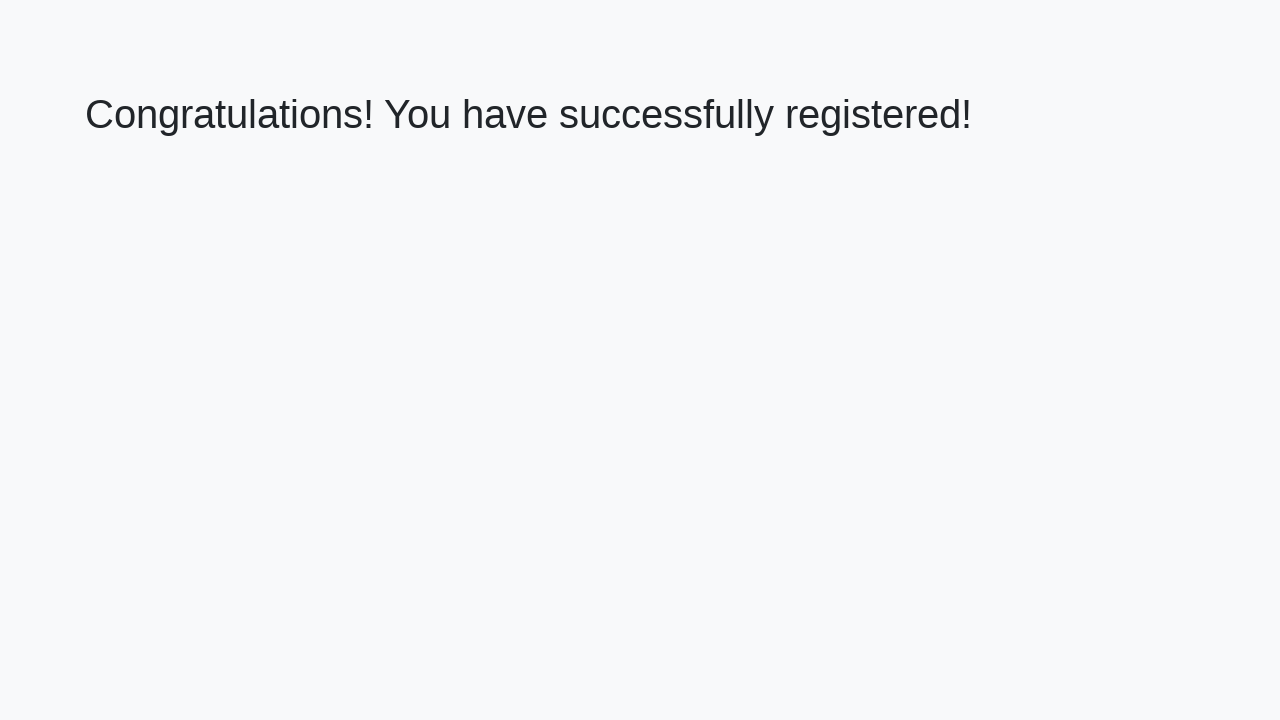

Success message appeared - registration completed
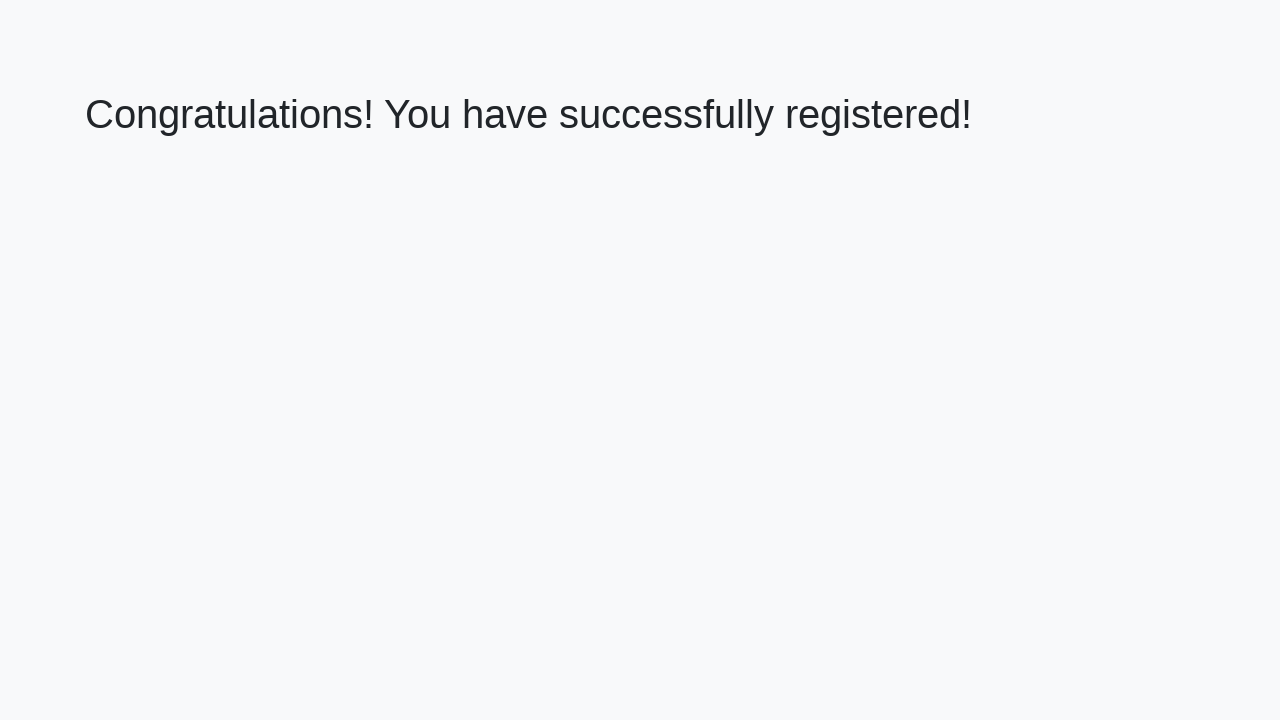

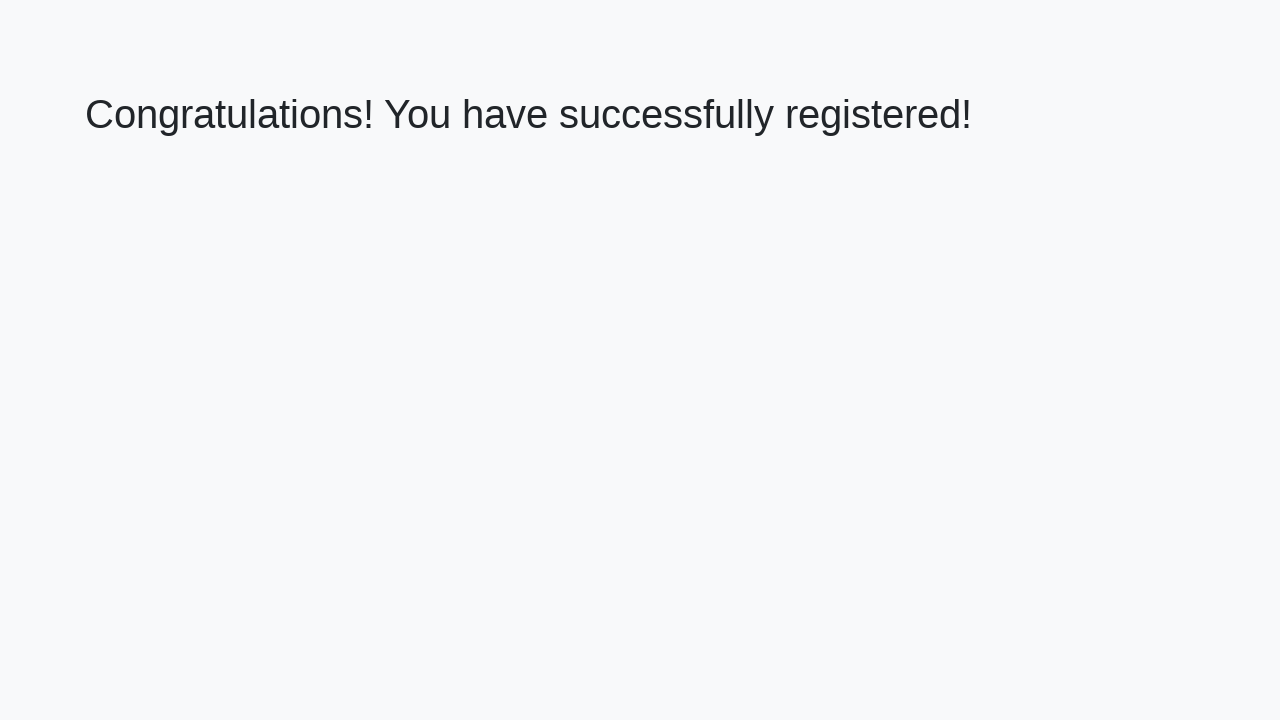